Tests mouse hover functionality by moving the cursor over a menu element

Starting URL: https://demoapps.qspiders.com/ui/mouseHover/tab?sublist=3

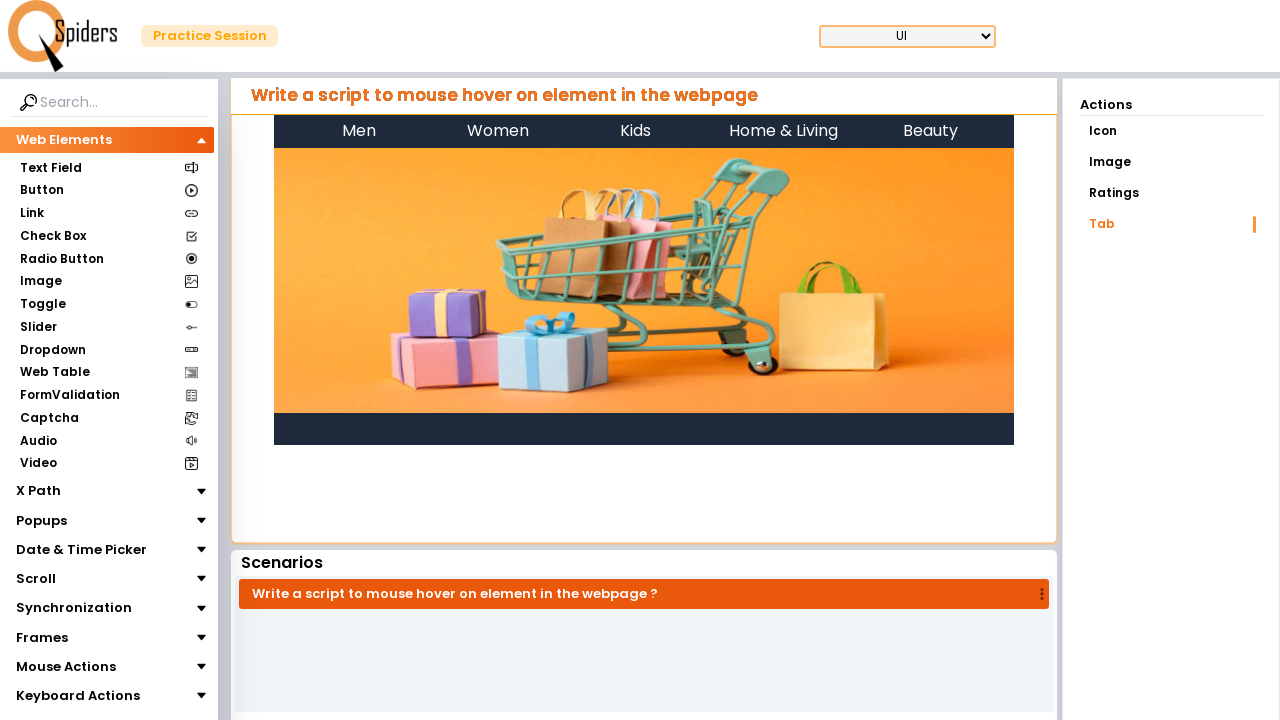

Located Men menu element
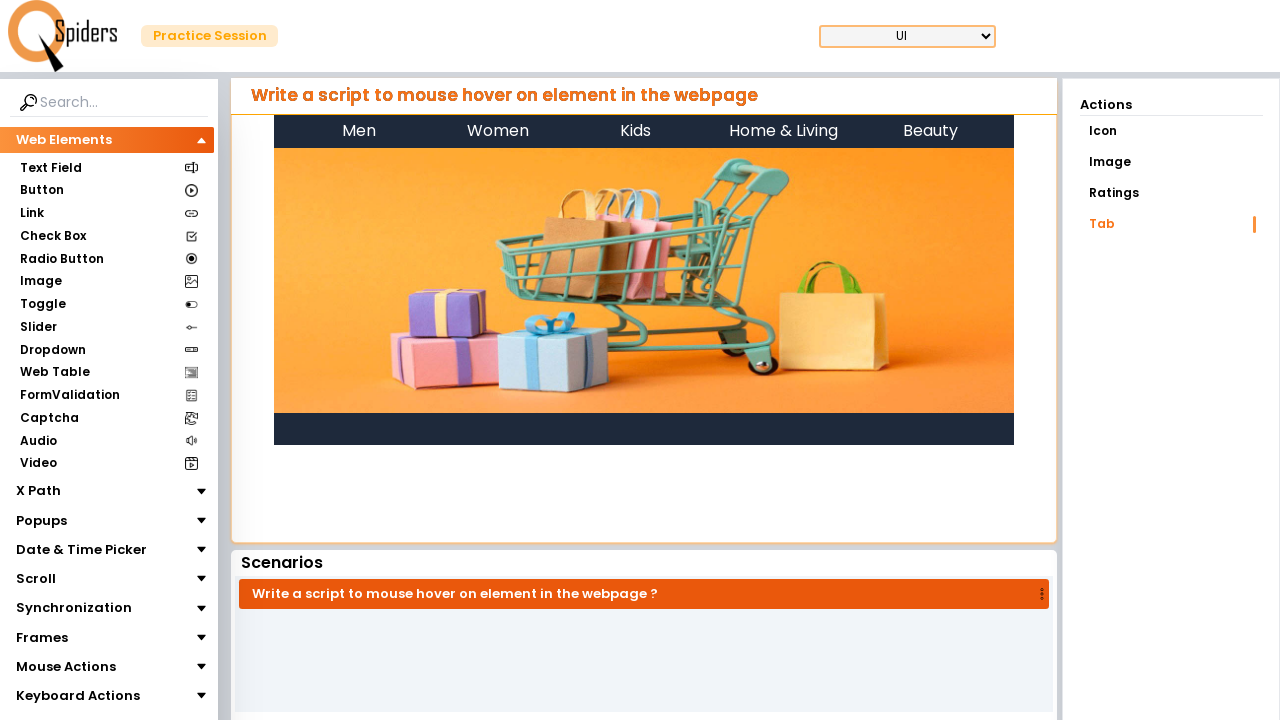

Hovered over Men menu to trigger dropdown at (359, 131) on xpath=//li[@class='Men p-4 relative']
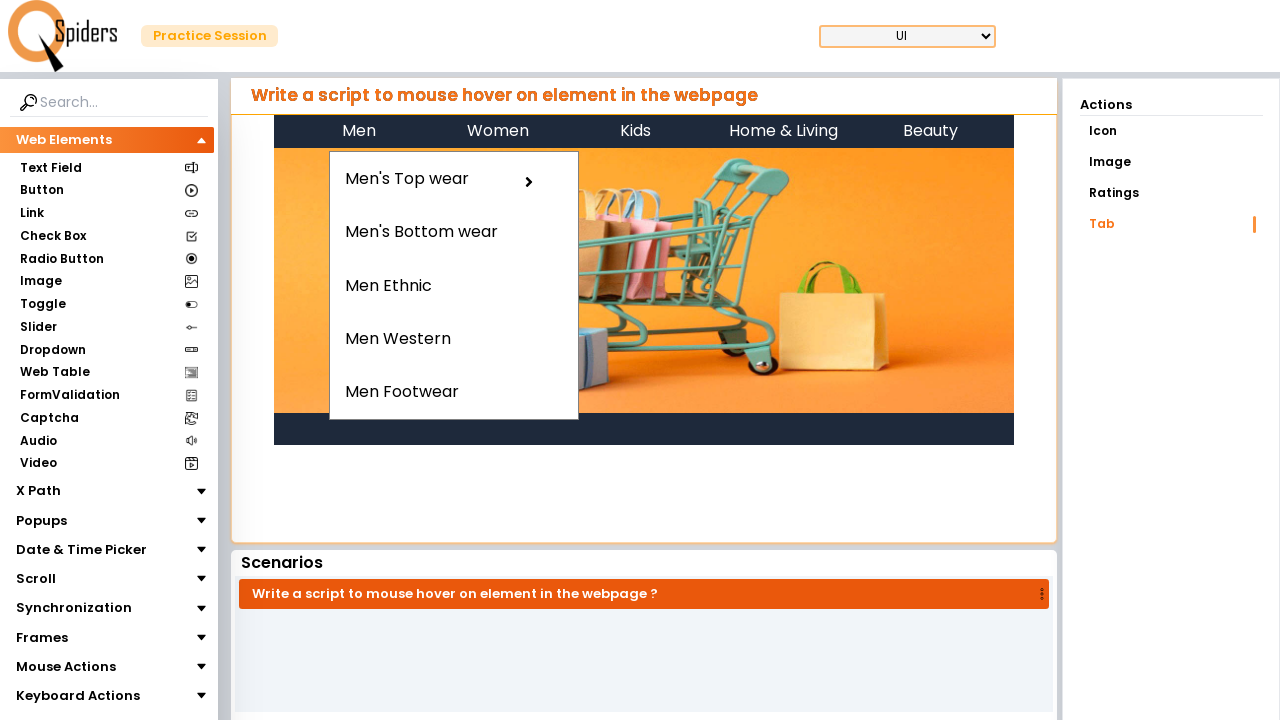

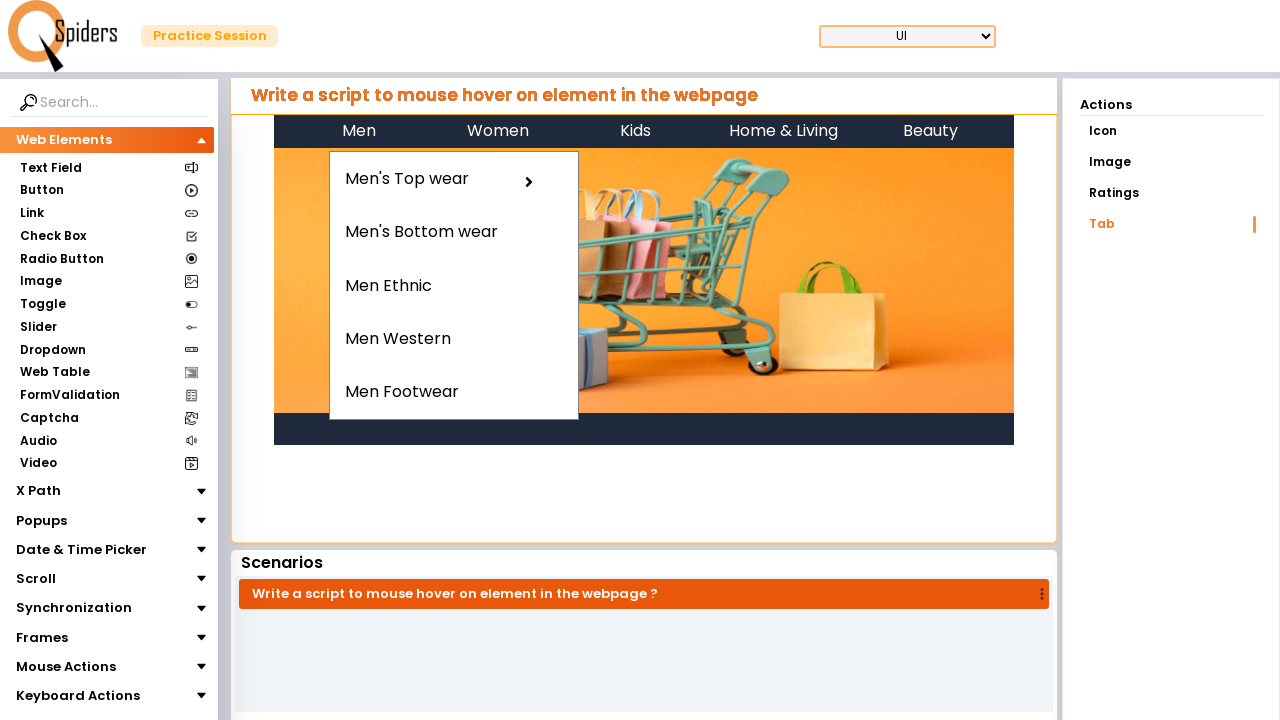